Tests radio button functionality by clicking Yes and Impressive radio buttons and verifying the output text

Starting URL: https://demoqa.com/radio-button

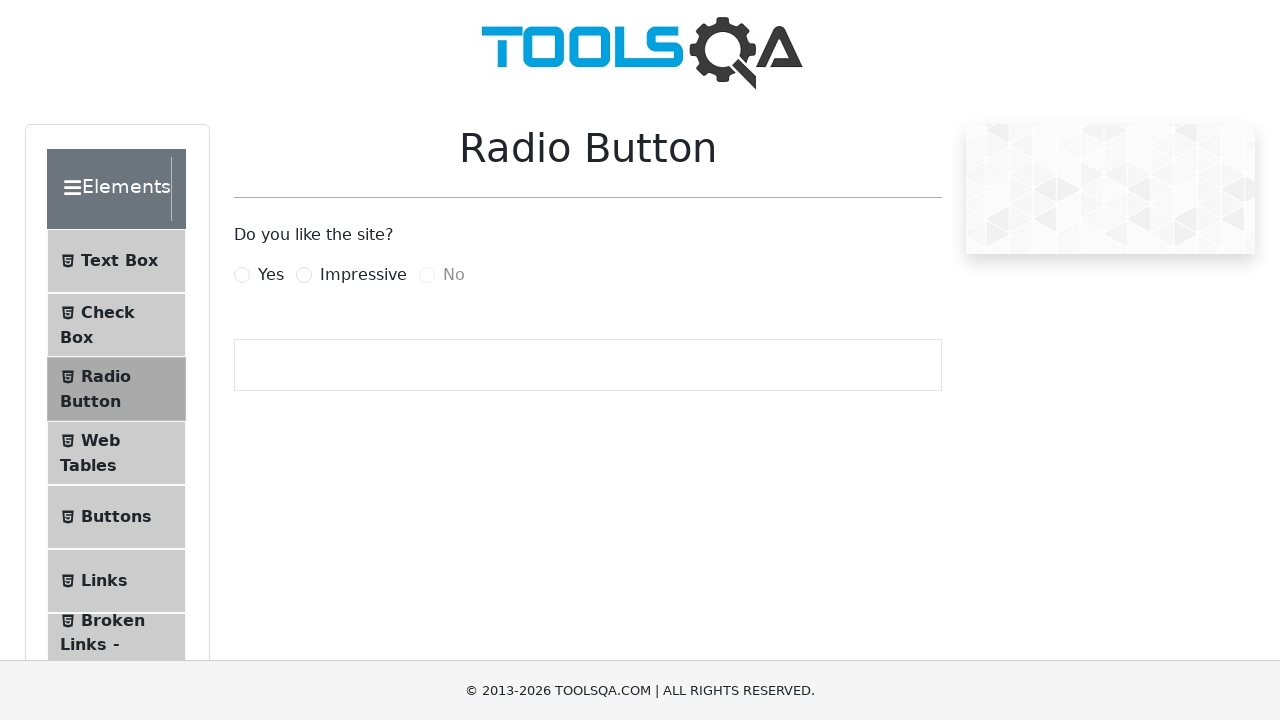

Clicked the 'Yes' radio button at (271, 275) on label[for='yesRadio']
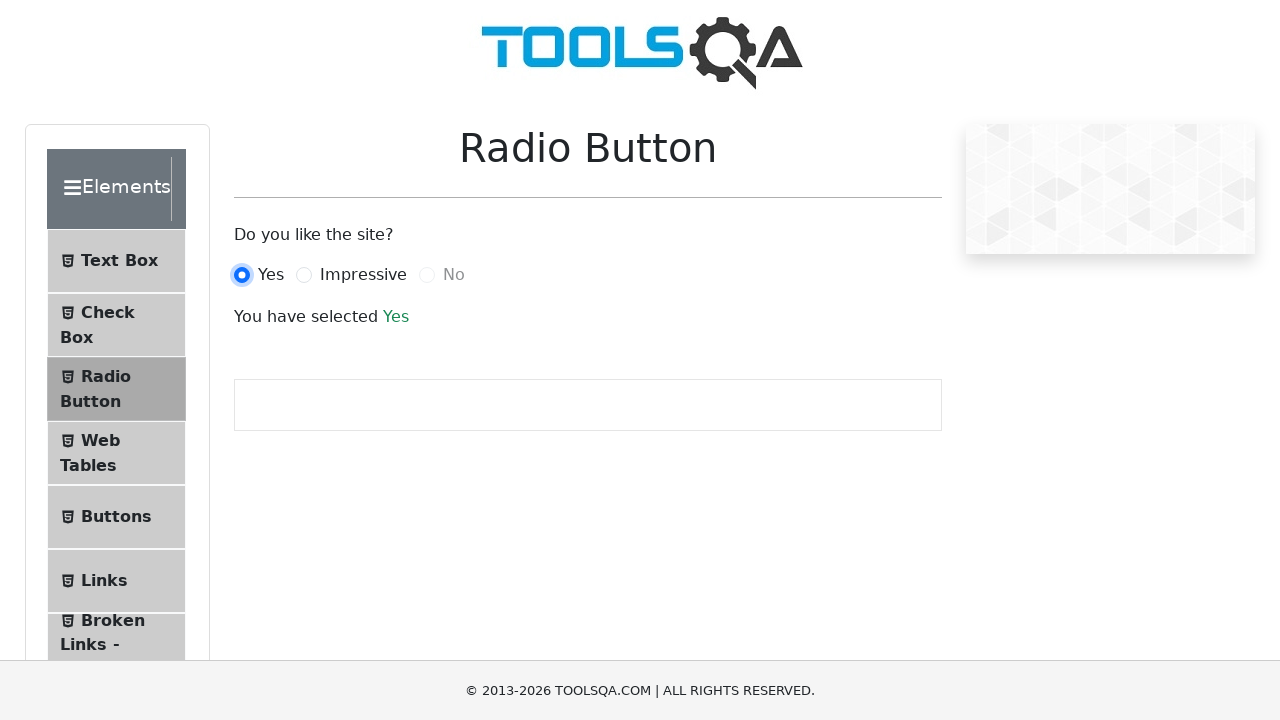

Success message appeared after selecting 'Yes'
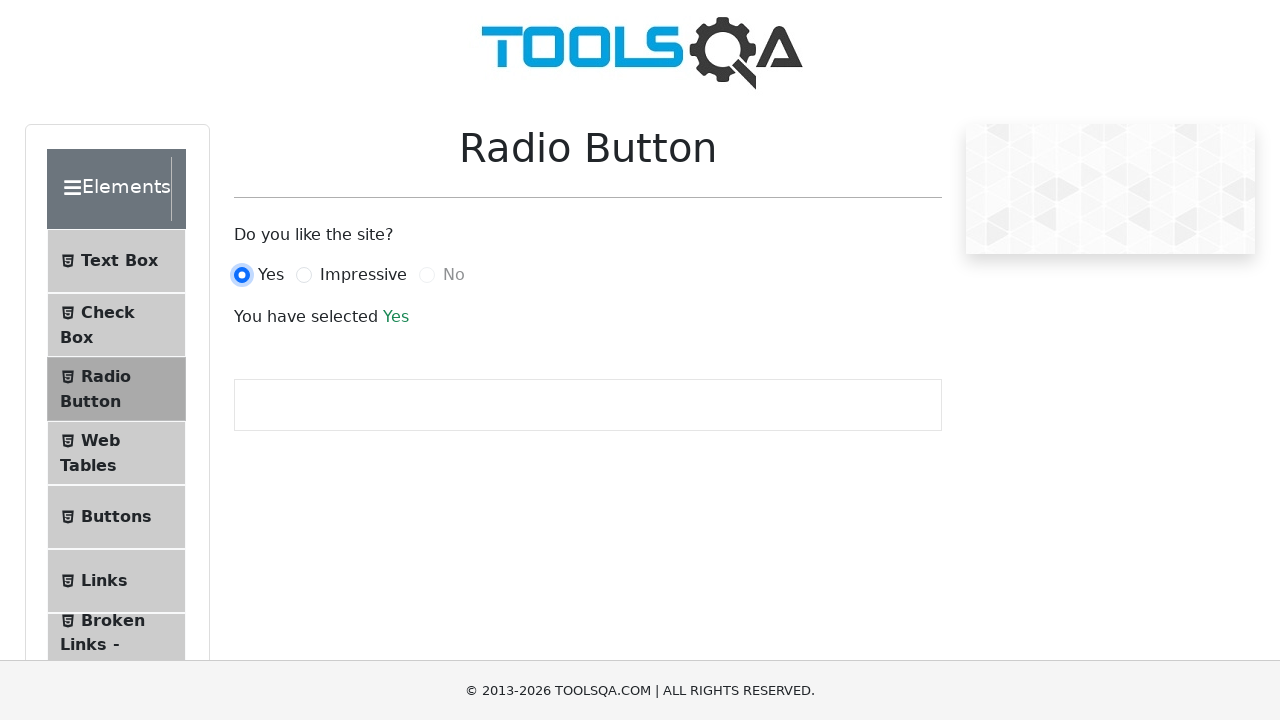

Clicked the 'Impressive' radio button at (363, 275) on label[for='impressiveRadio']
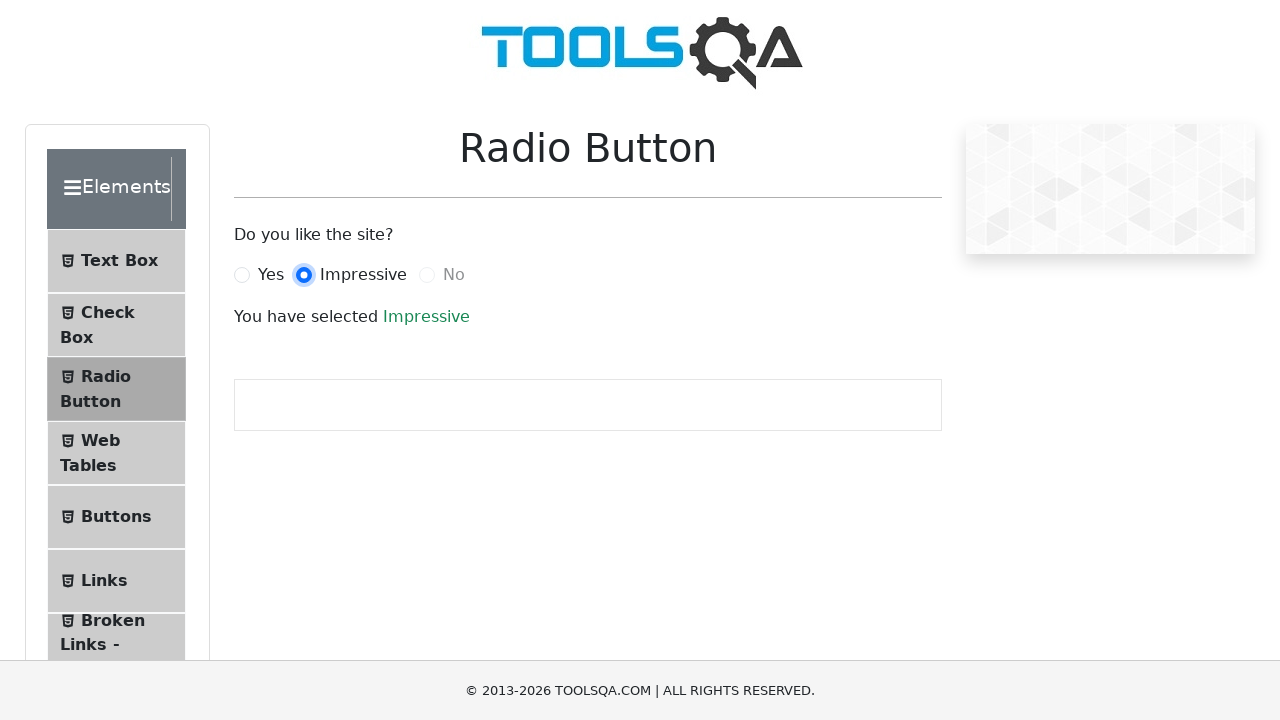

Success message updated after selecting 'Impressive'
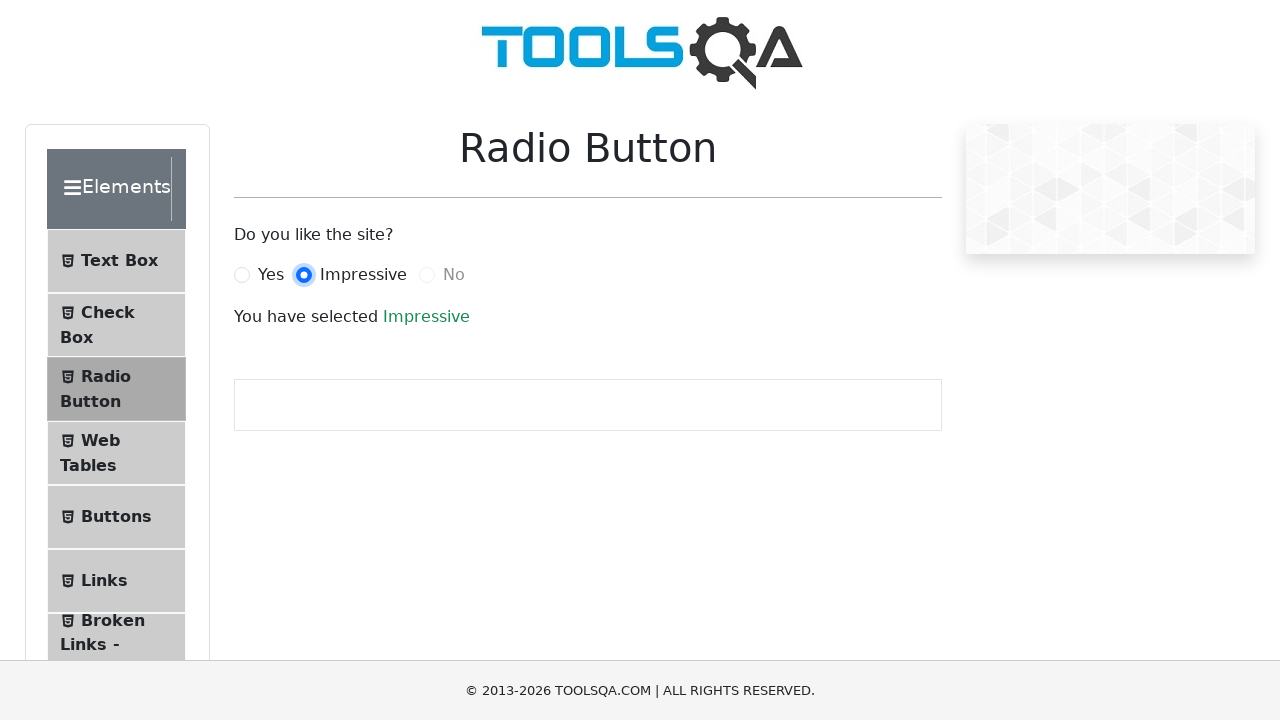

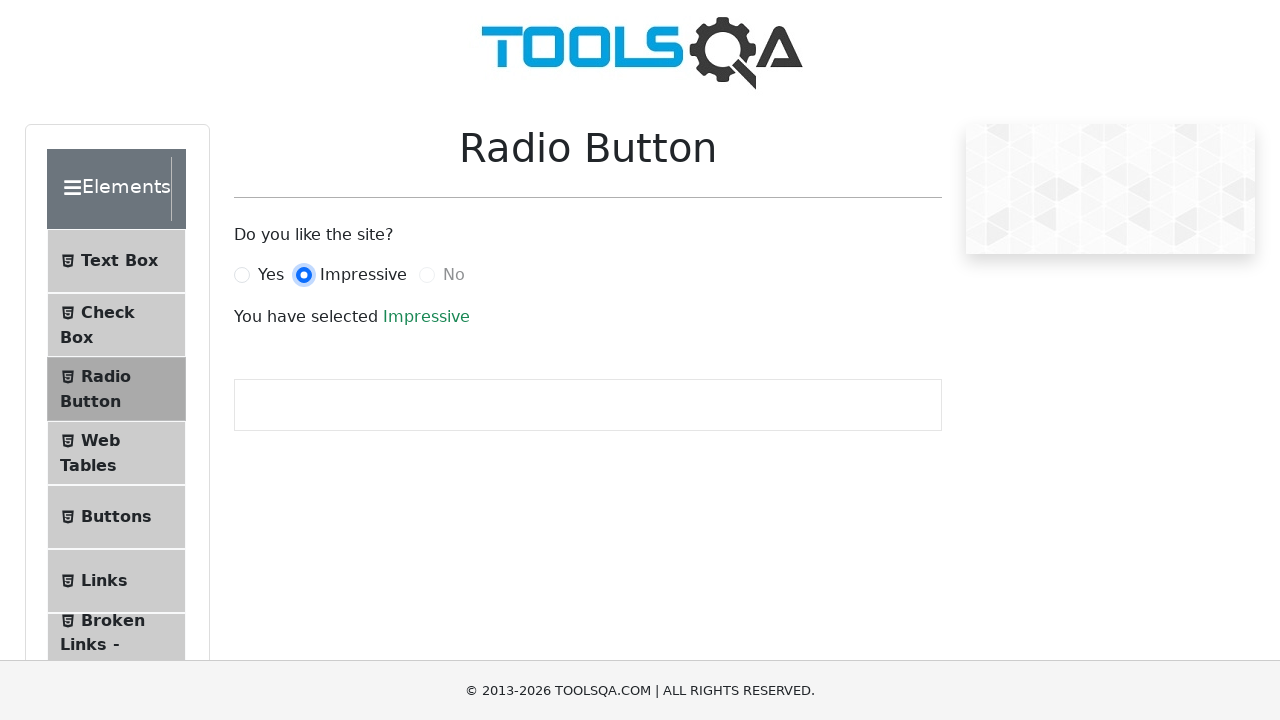